Tests scrolling to form elements and filling in name and date fields on a scroll practice page

Starting URL: https://formy-project.herokuapp.com/scroll

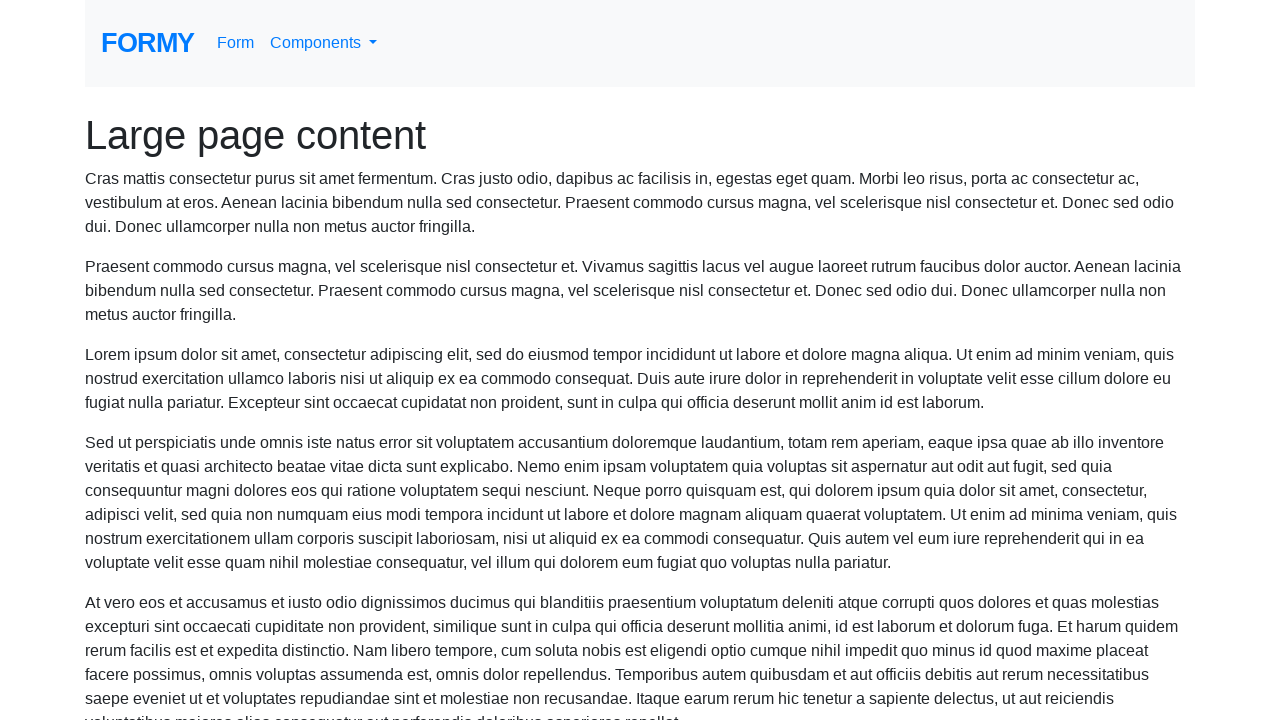

Scrolled name field into view
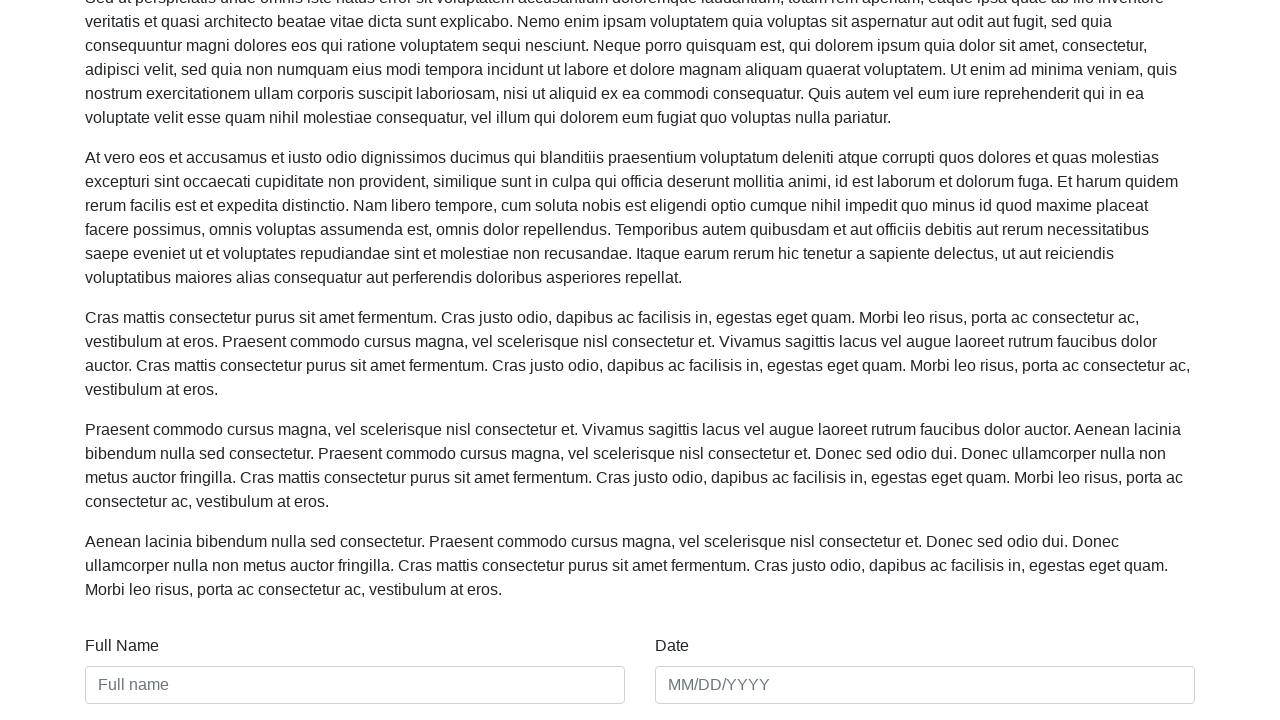

Filled name field with 'Jennifer Martinez' on #name
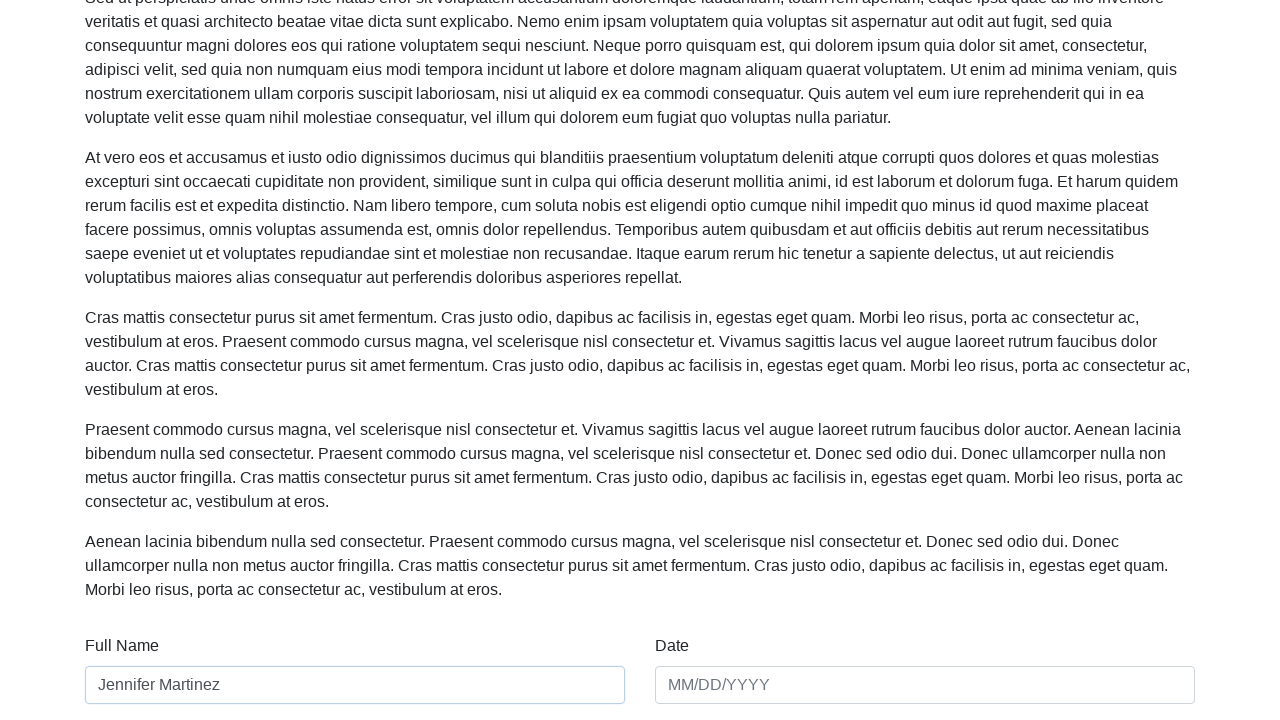

Filled date field with '03/15/2024' on #date
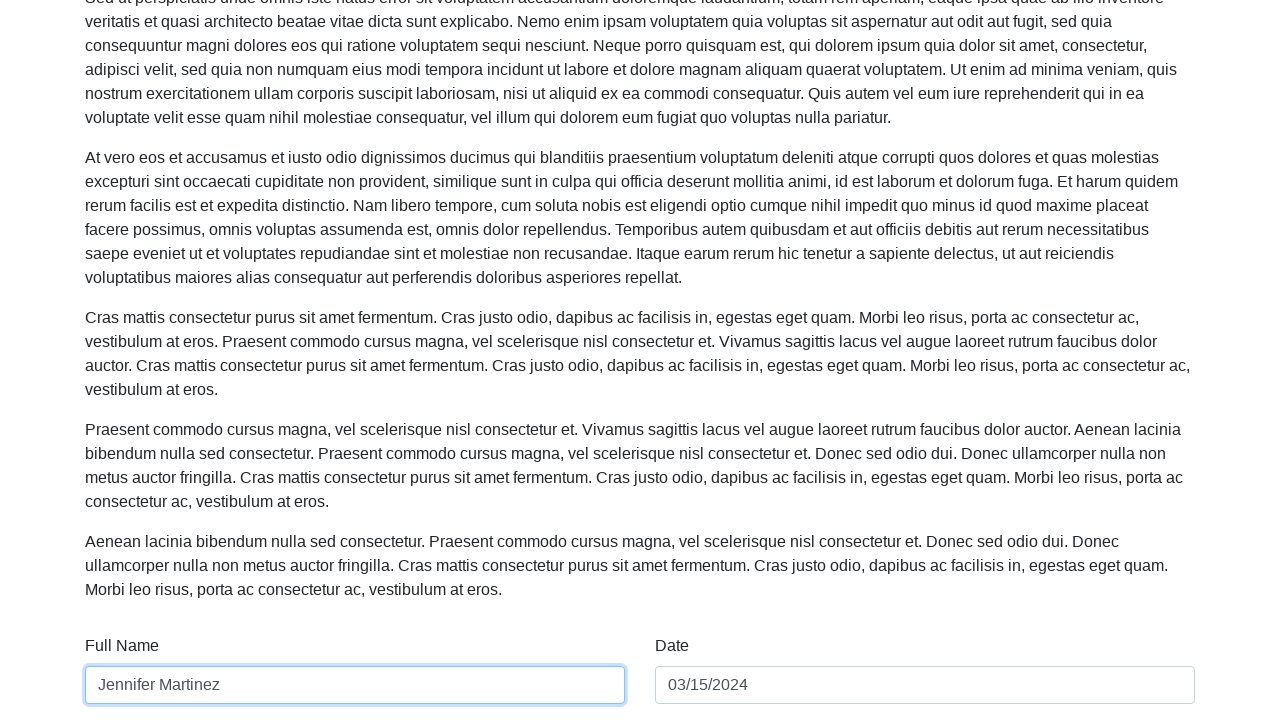

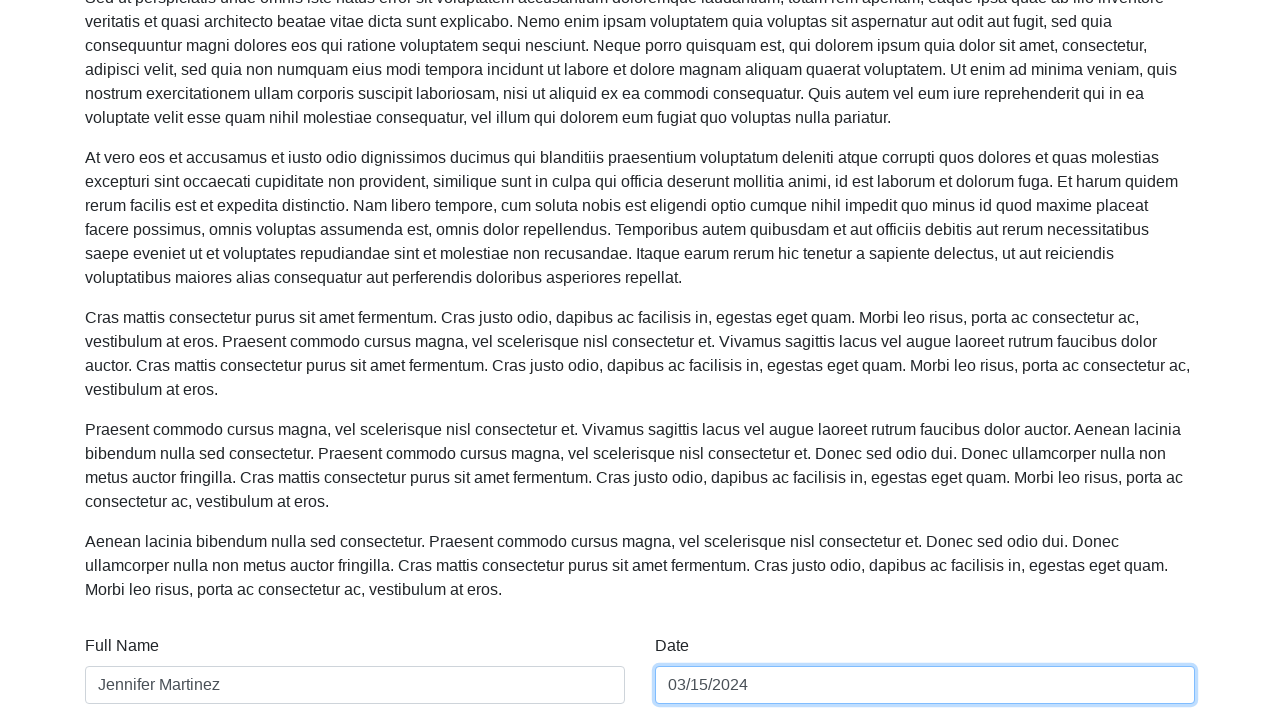